Navigates to Playwright website, clicks "Get started" link, and verifies the table of contents items are visible on the getting started page

Starting URL: https://playwright.dev

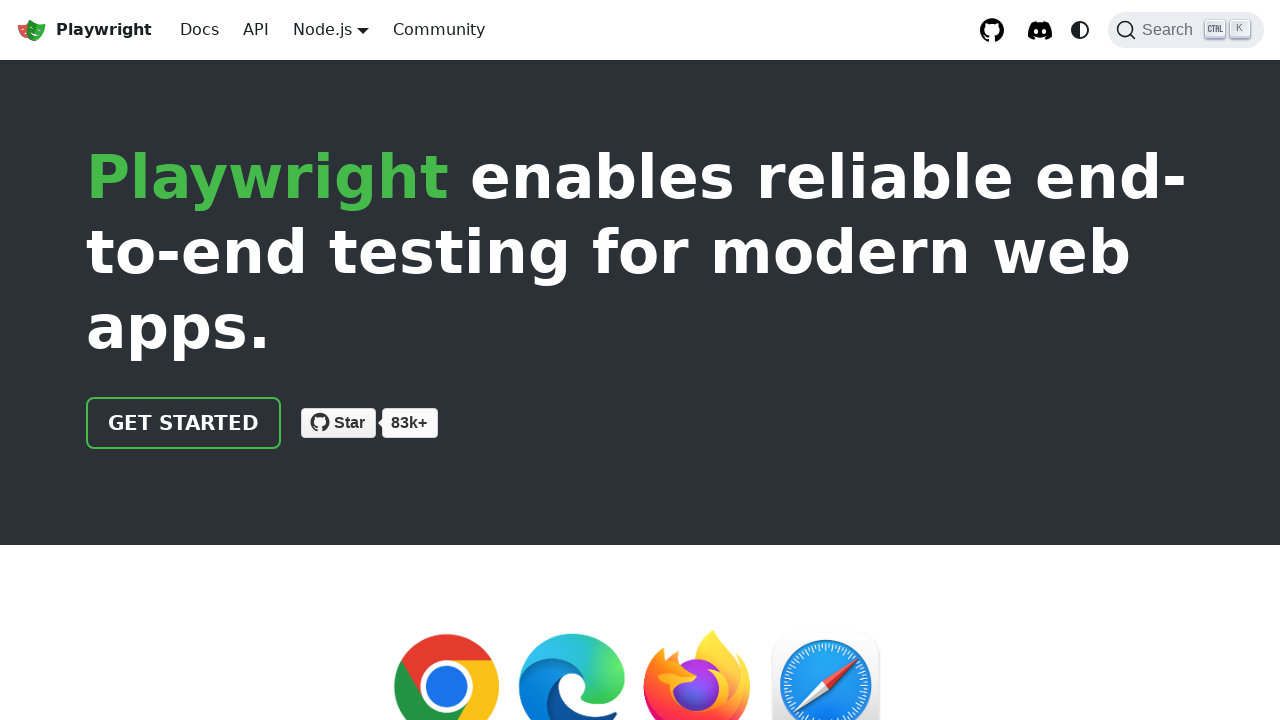

Clicked 'Get started' link on Playwright website at (184, 423) on text=Get started >> nth=0
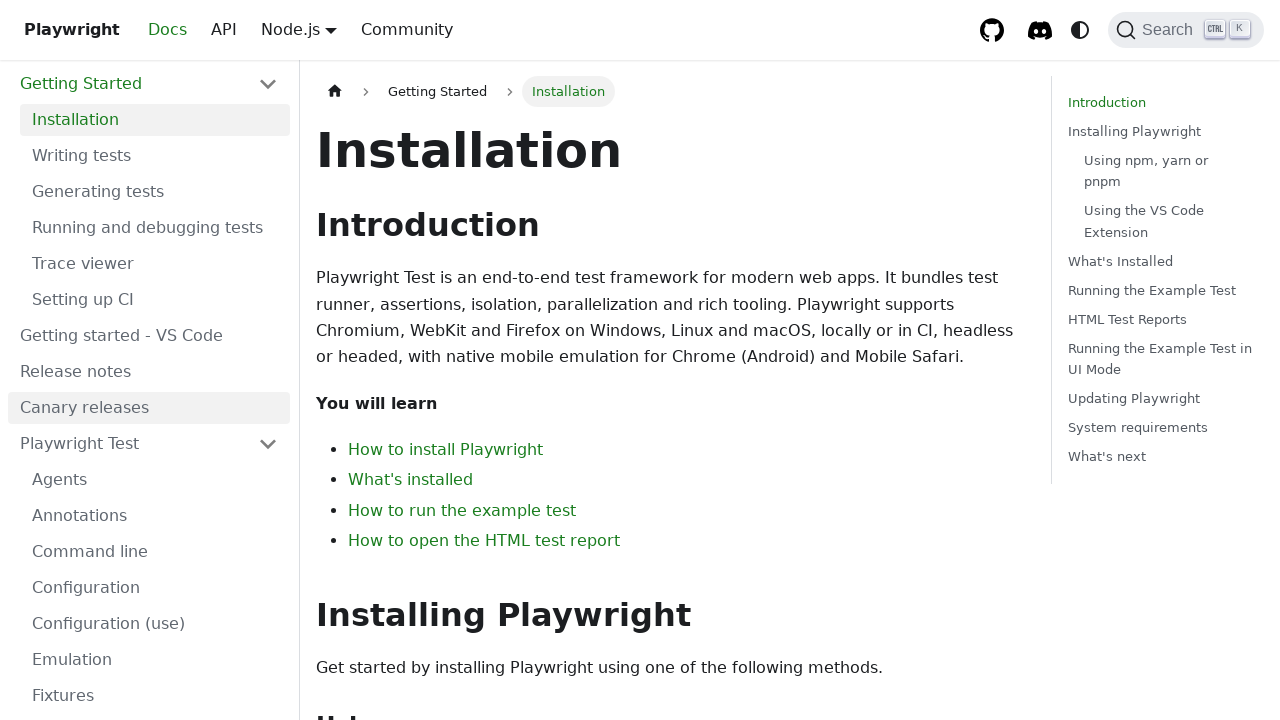

Table of contents items loaded on getting started page
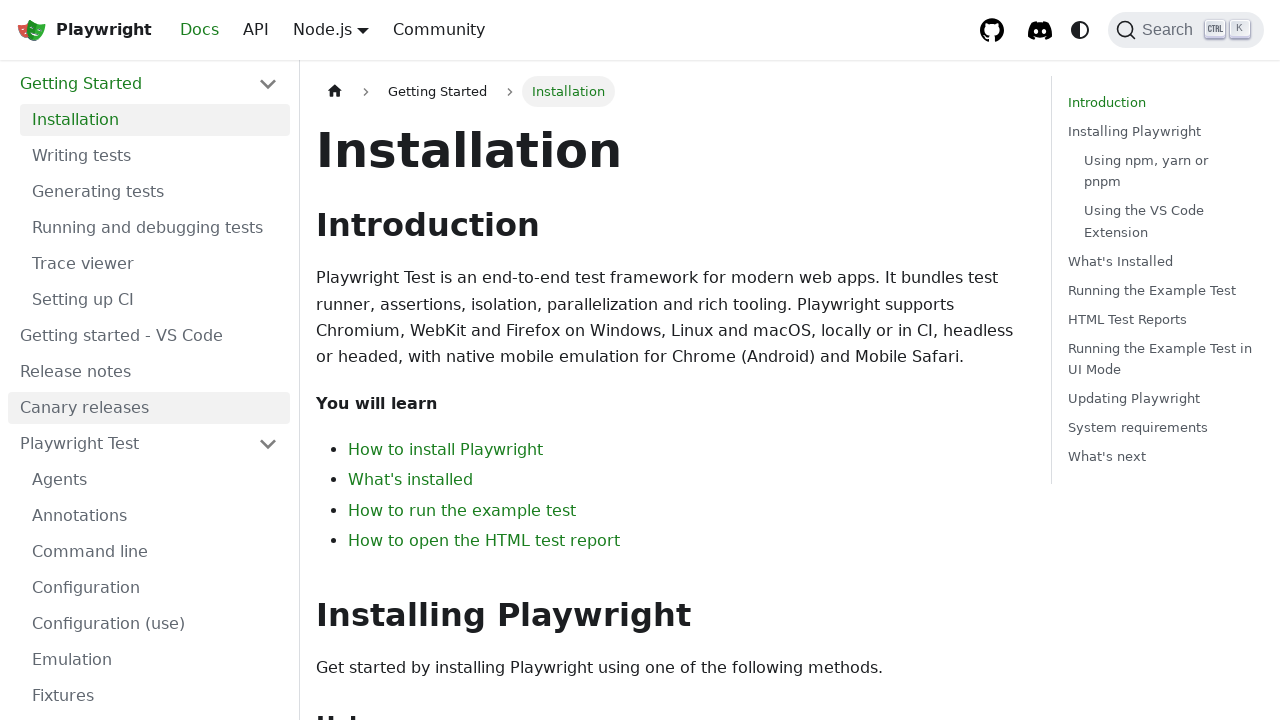

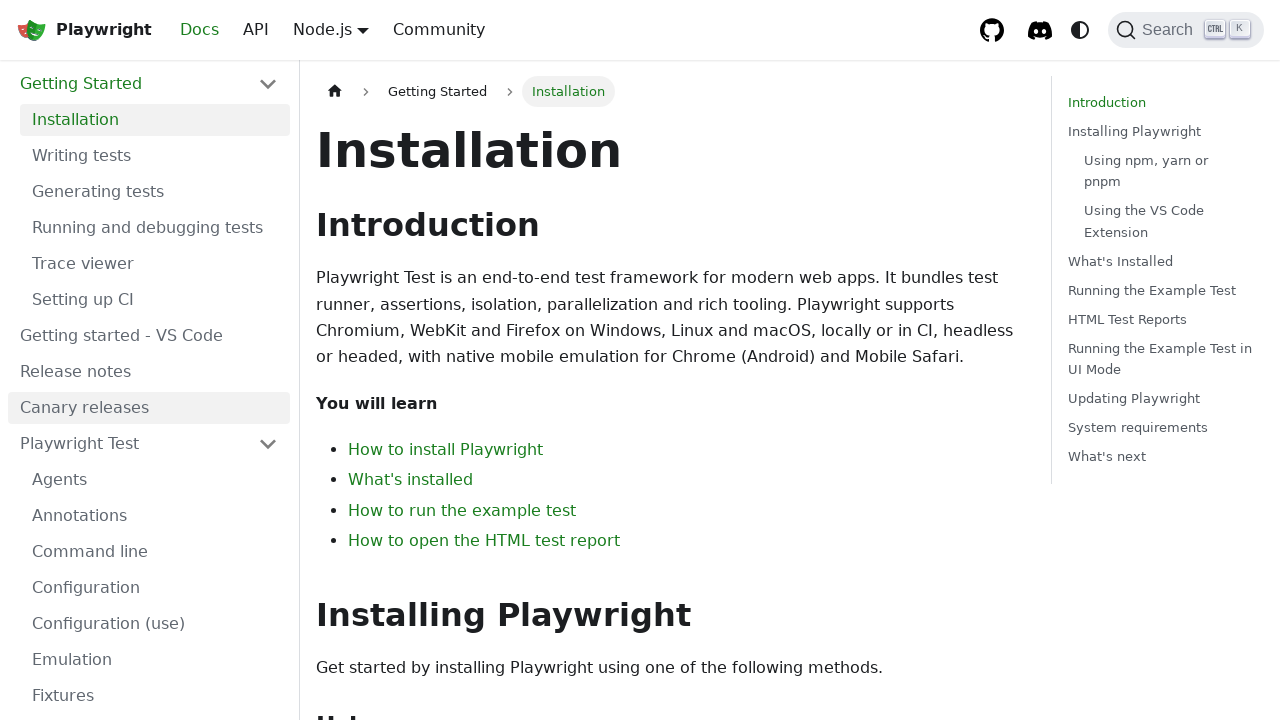